Tests clicking a radio button on an Angular practice page using action chains to select the second inline radio option

Starting URL: https://rahulshettyacademy.com/angularpractice/

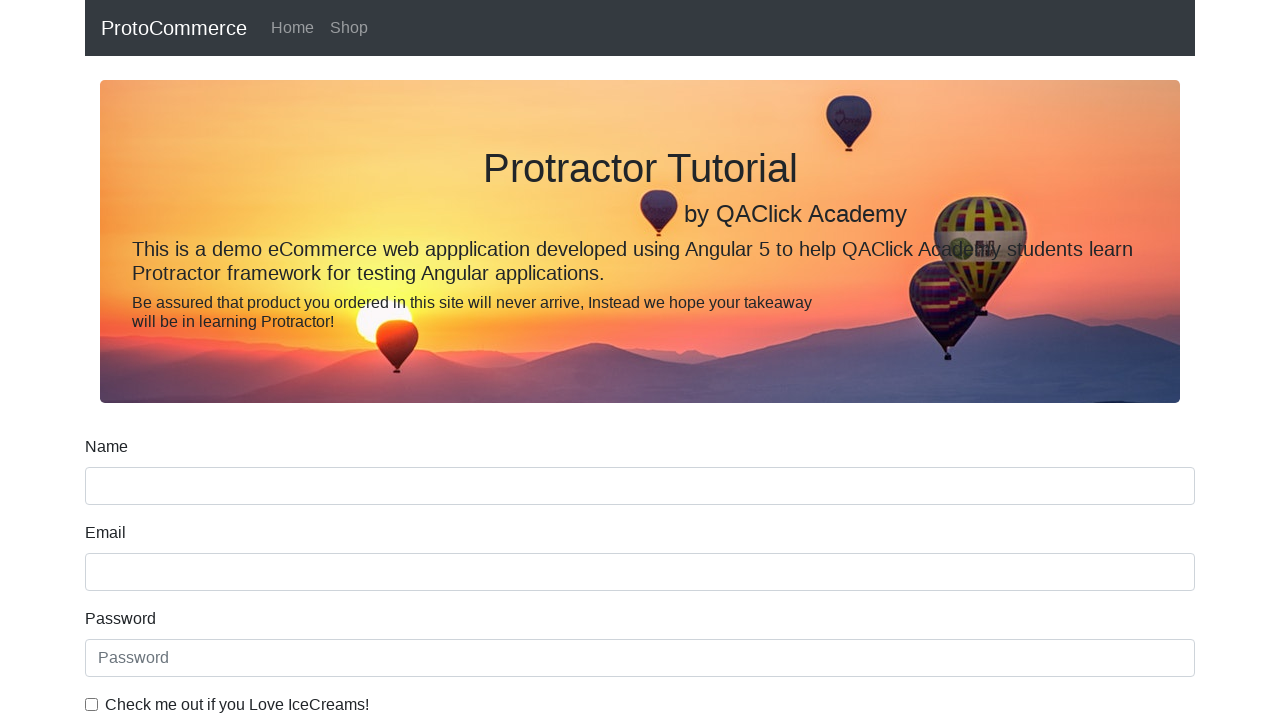

Clicked the second inline radio button option at (326, 360) on #inlineRadio2
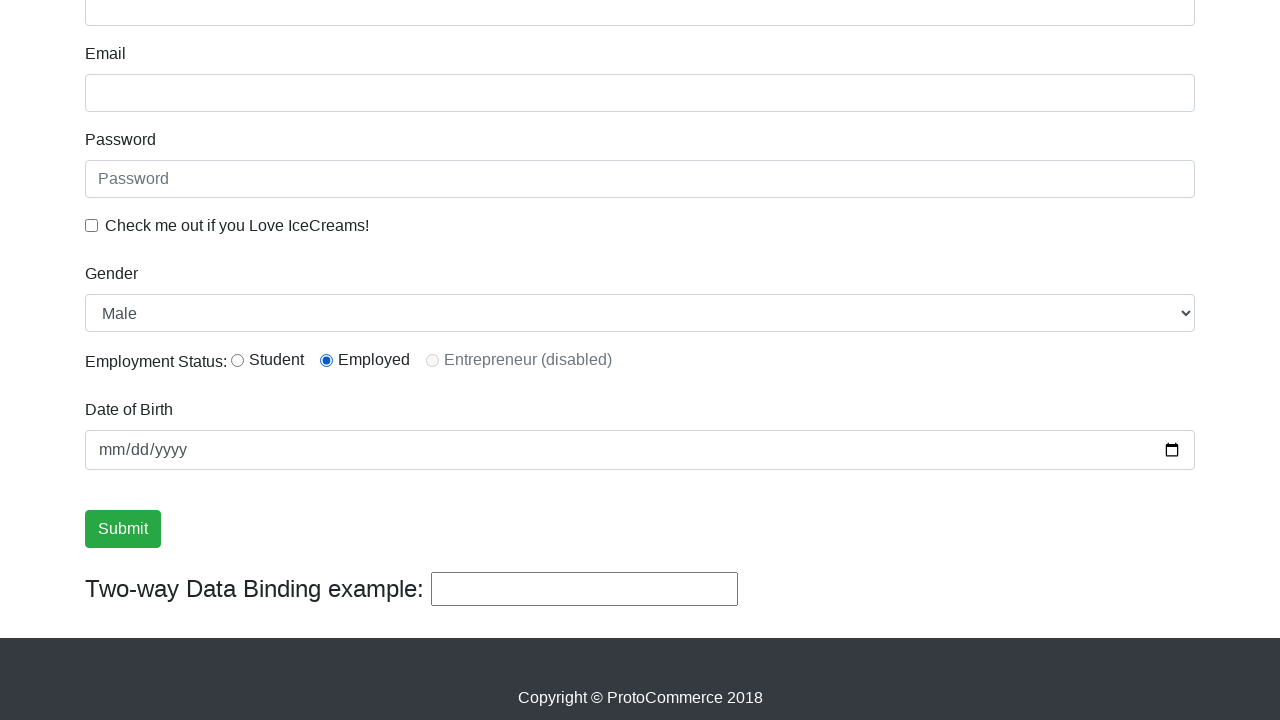

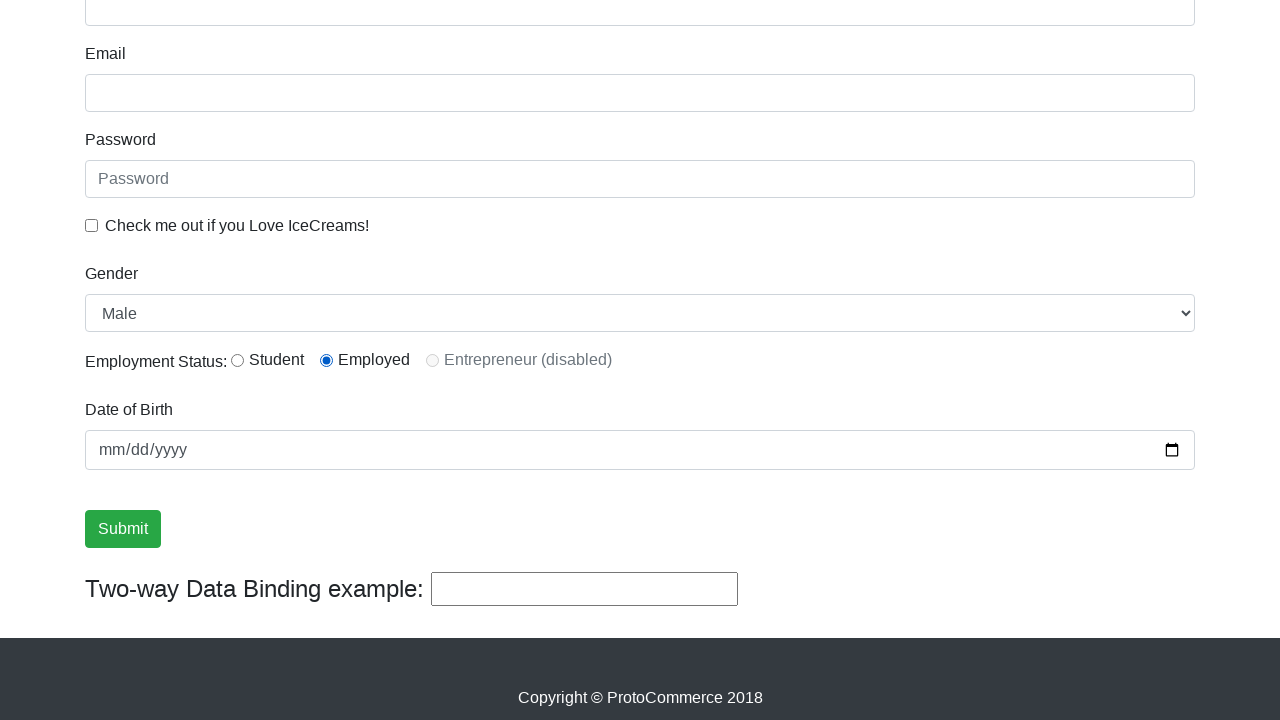